Tests infinite scroll functionality on AJIO's men's sports shoes category page by scrolling to the bottom repeatedly until all content is loaded

Starting URL: https://www.ajio.com/men-sports-shoes/c/830207008

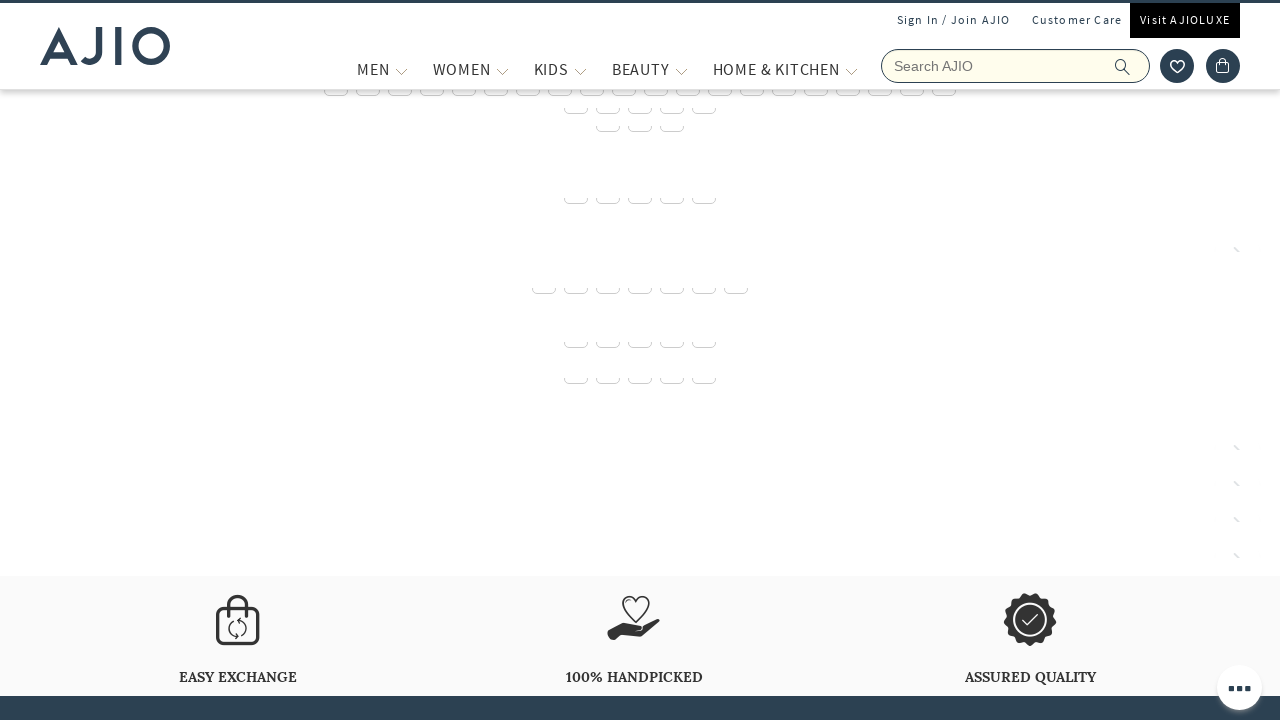

Retrieved initial page height
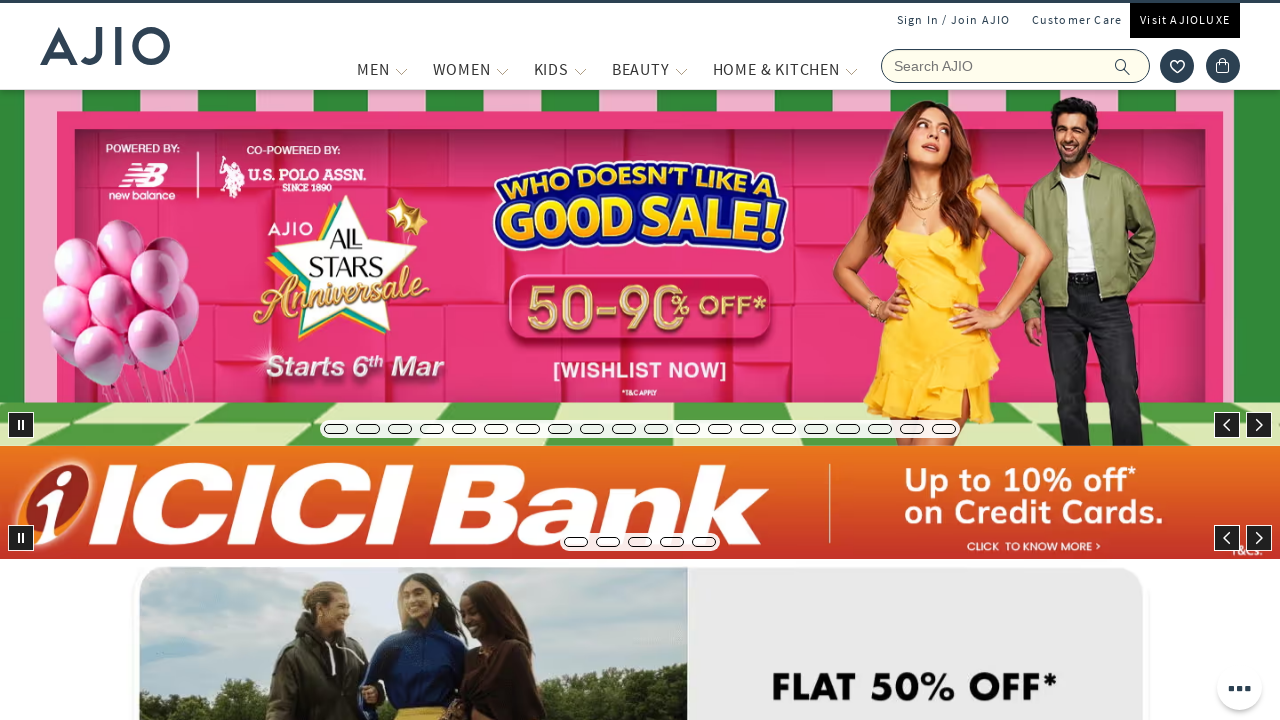

Scrolled to bottom of page
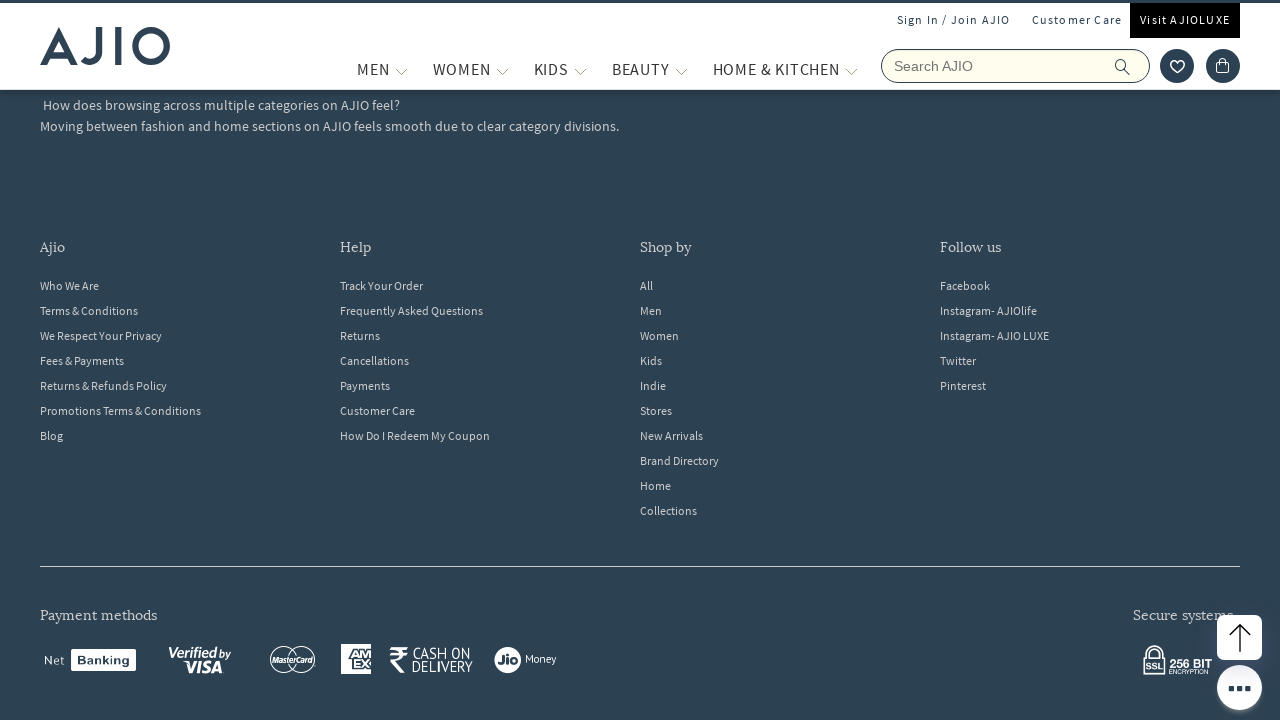

Waited 1 second for new content to load
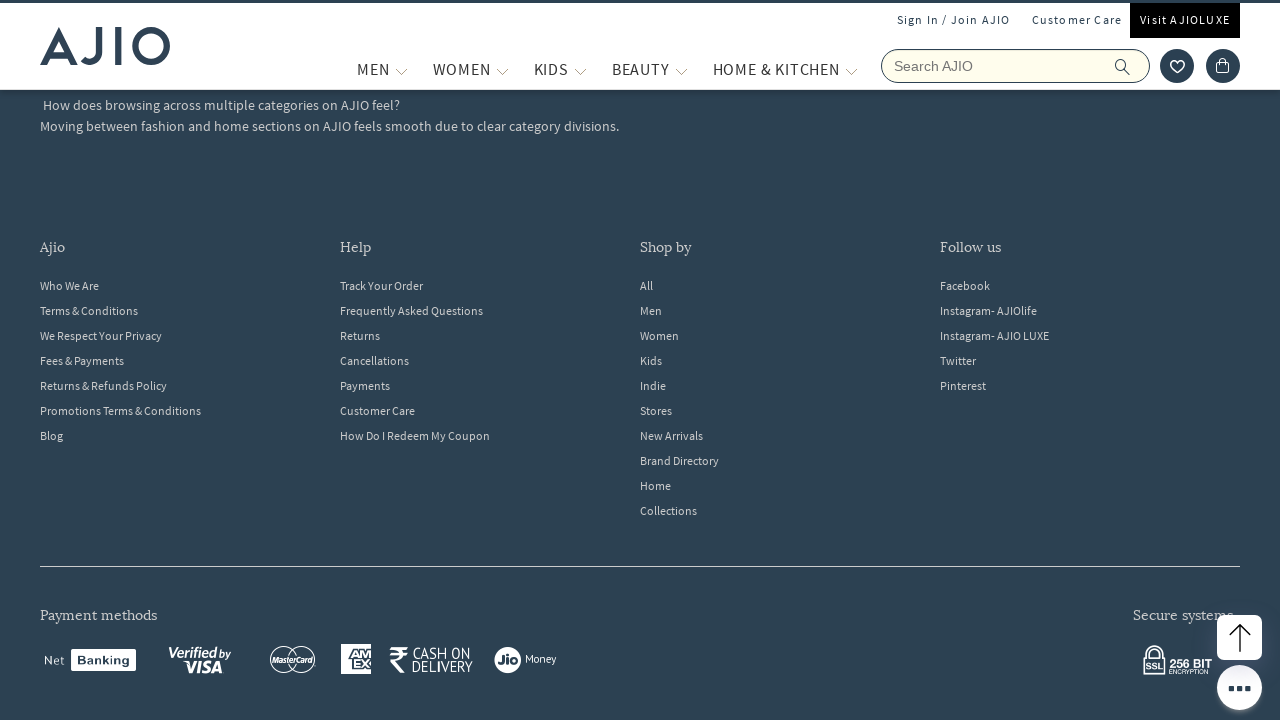

Retrieved updated page height after scroll
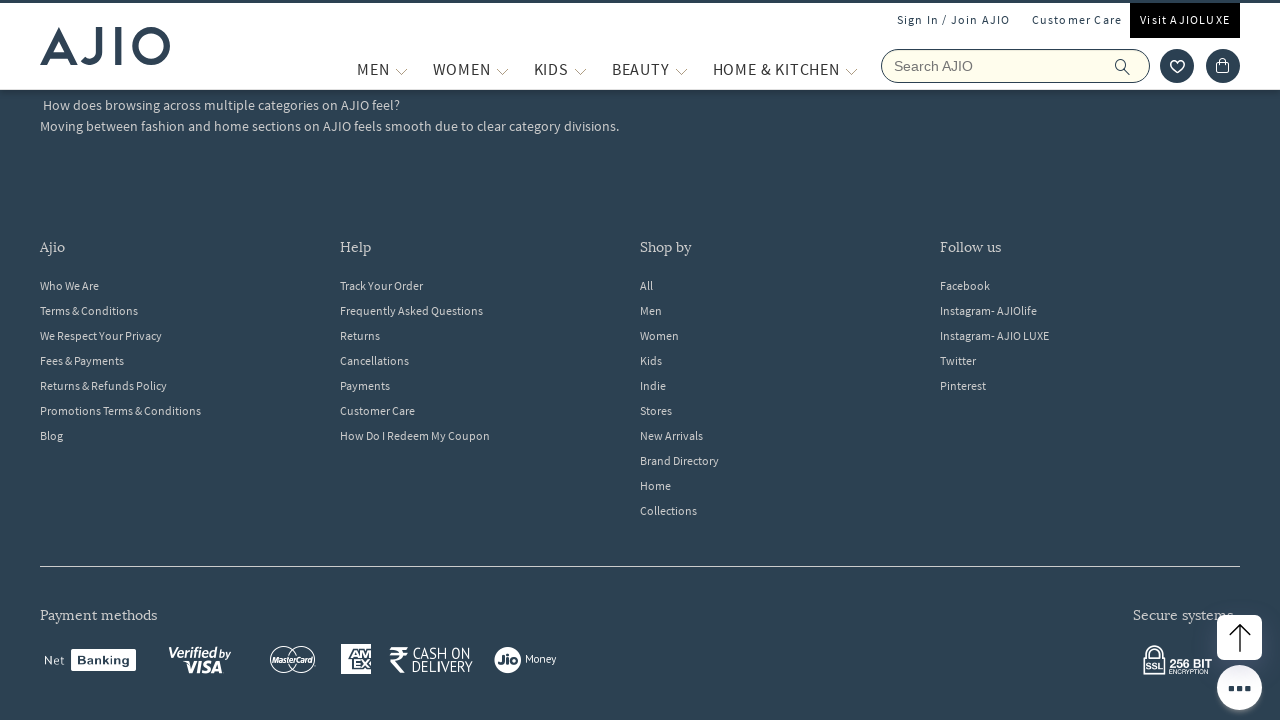

Infinite scroll completed - no new content loaded, all items fetched
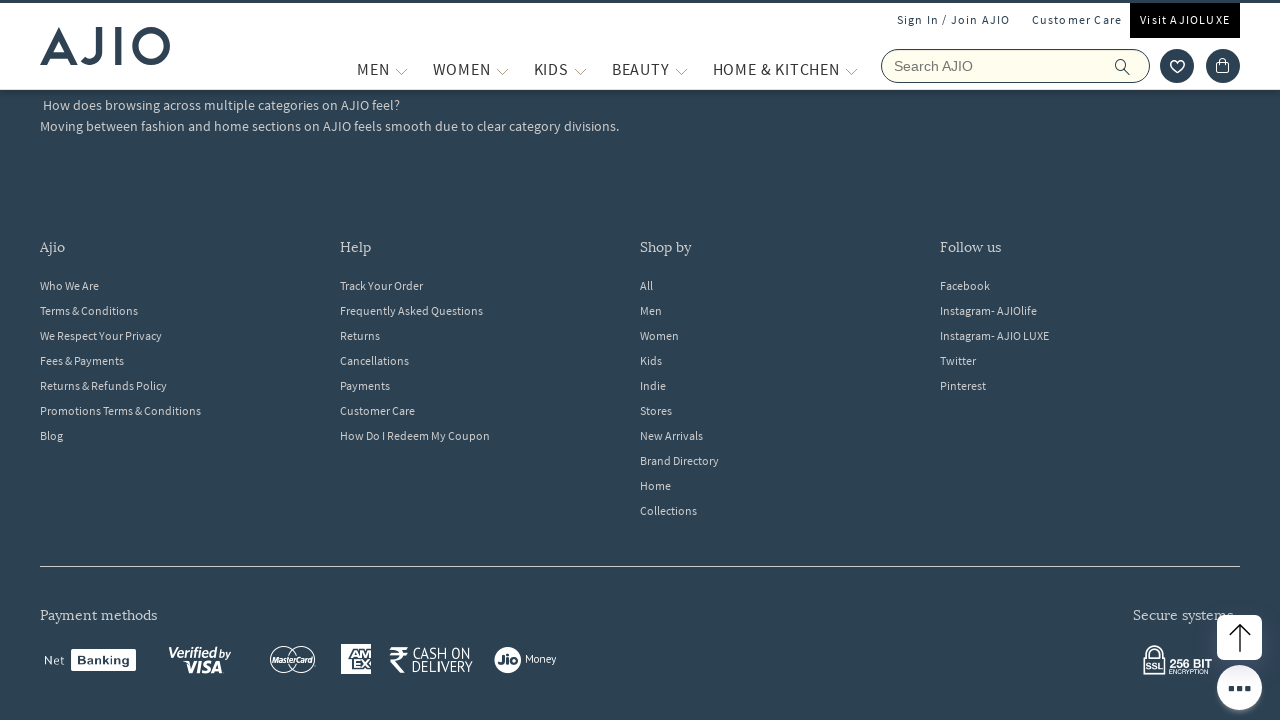

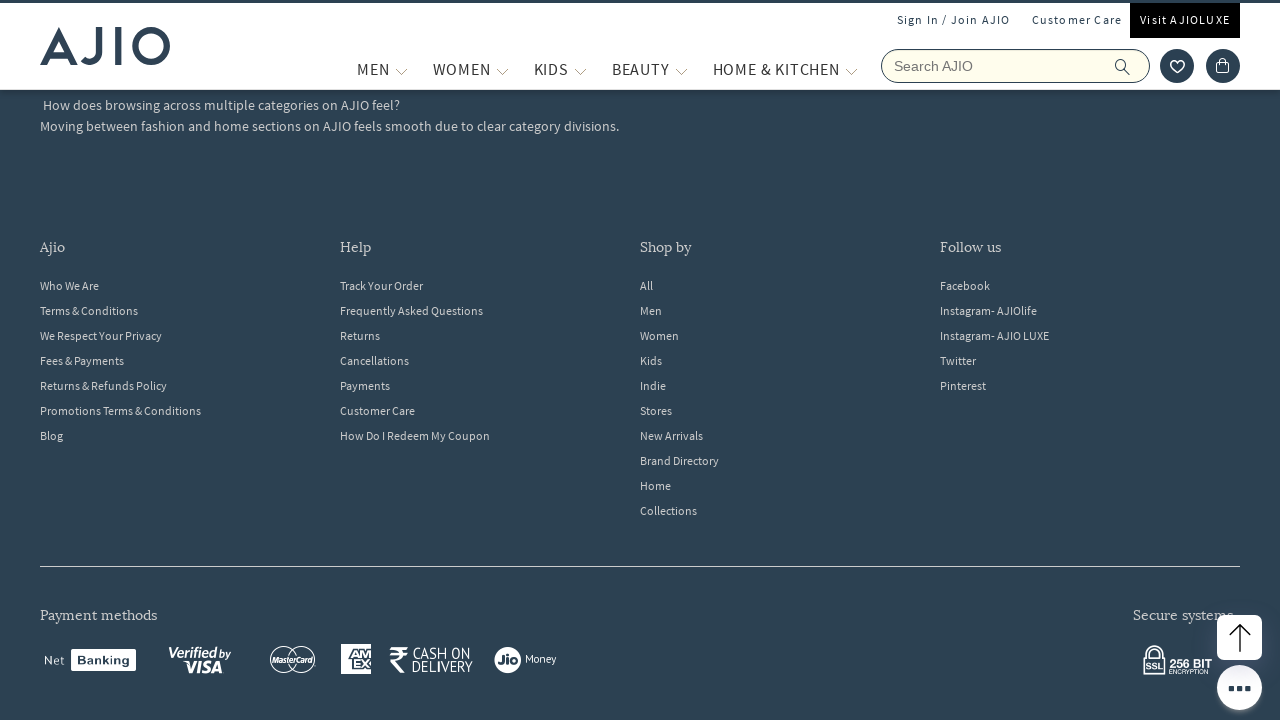